Scrolls to a larger table and calculates the sum of prices in the third column

Starting URL: https://rahulshettyacademy.com/AutomationPractice/

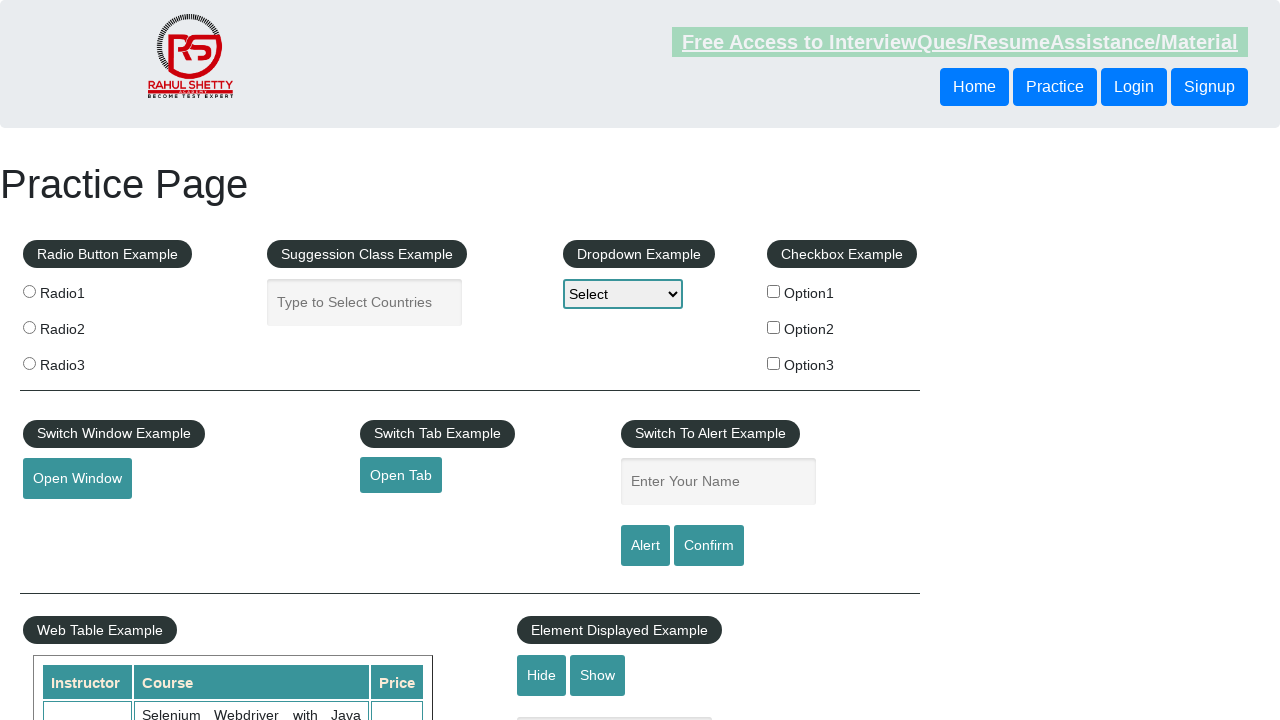

Scrolled down 500 pixels to reveal the table
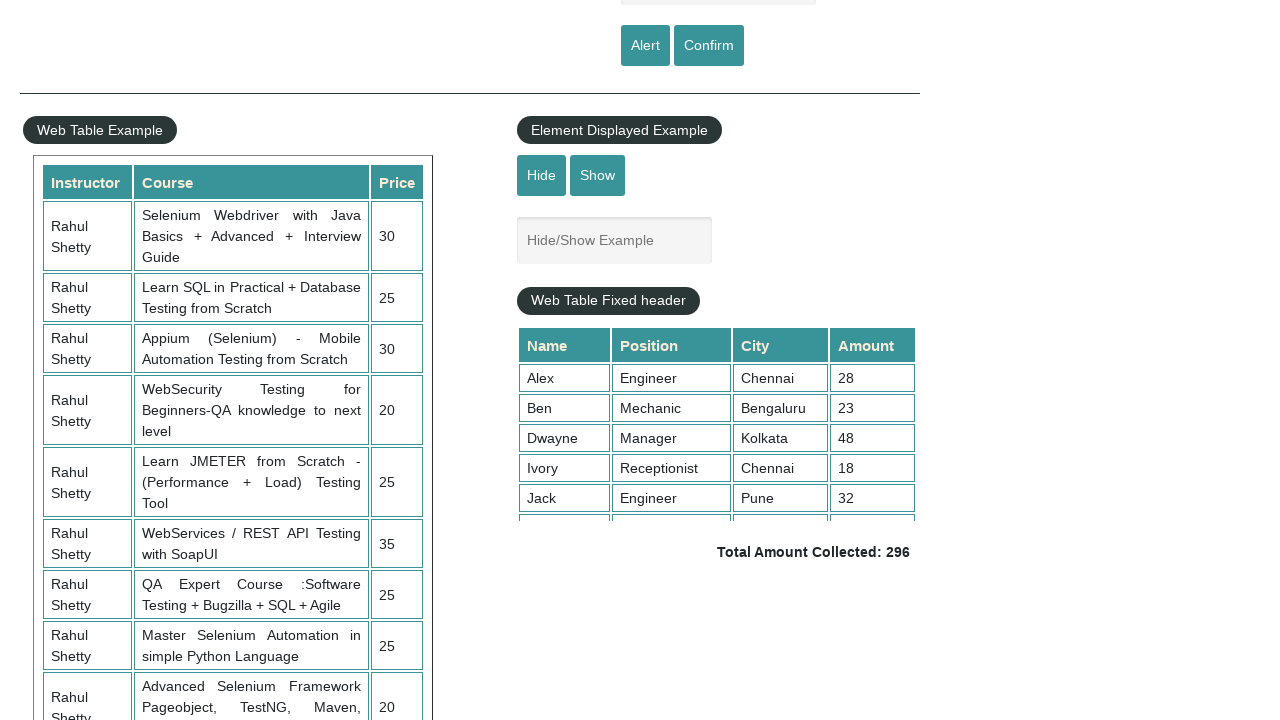

Retrieved all prices from the third column of the table
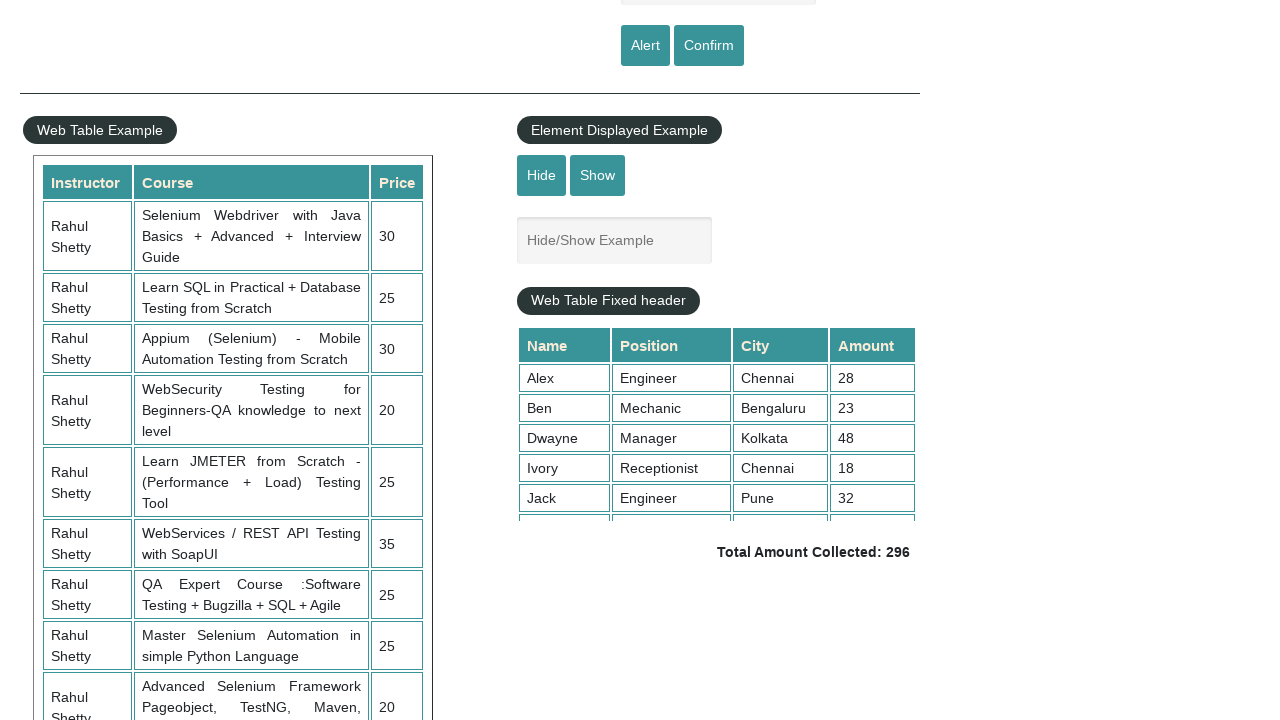

Calculated total sum of prices: 235
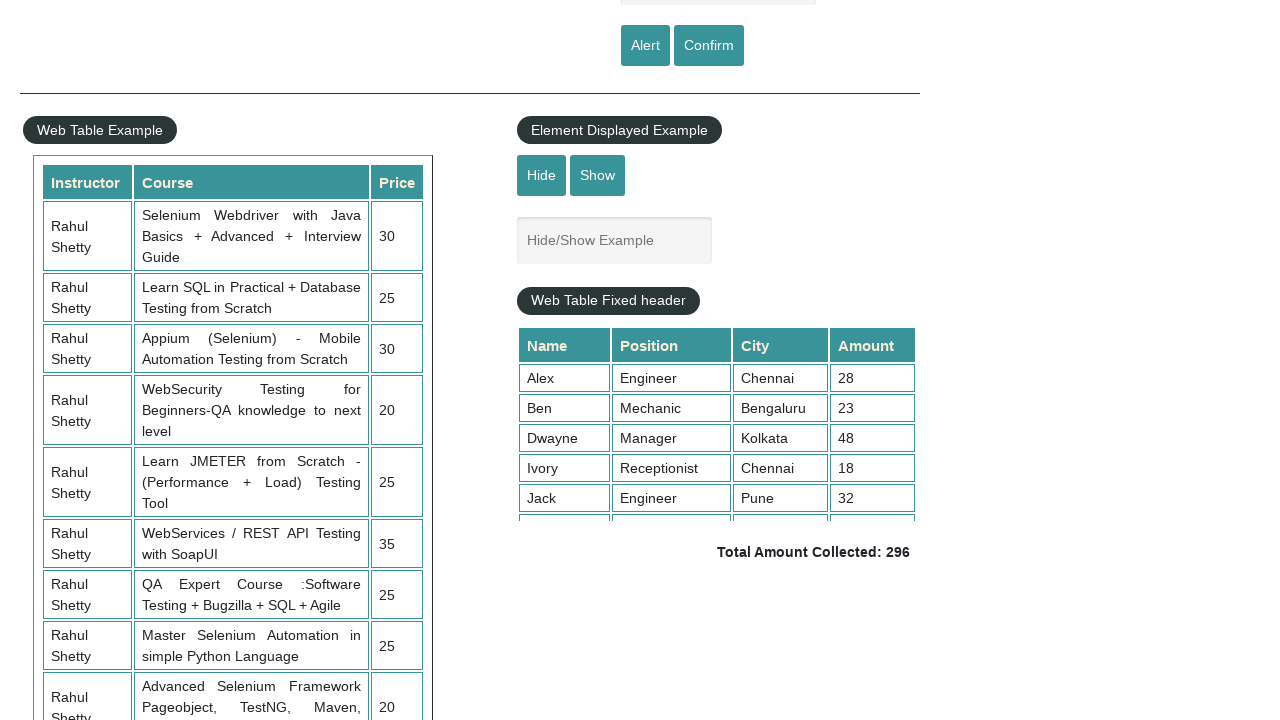

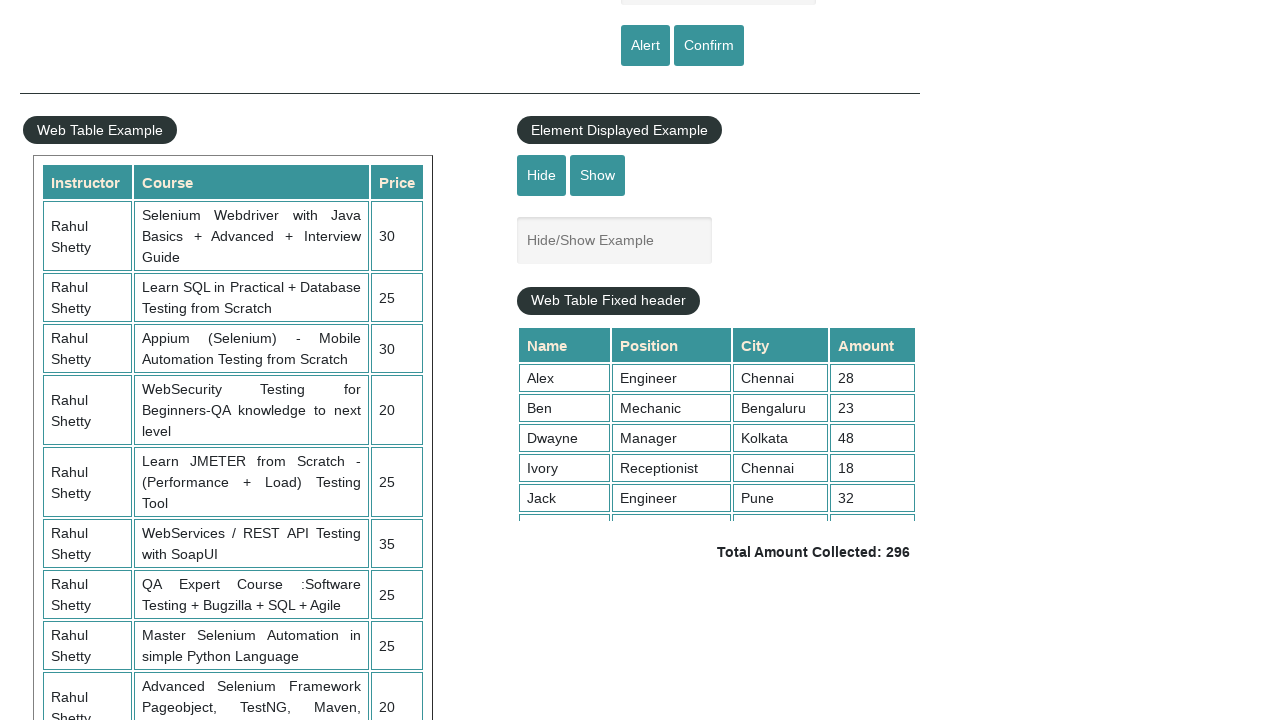